Navigates to the OrangeHRM login page and verifies the page loads by checking the current URL

Starting URL: https://opensource-demo.orangehrmlive.com/web/index.php/auth/login

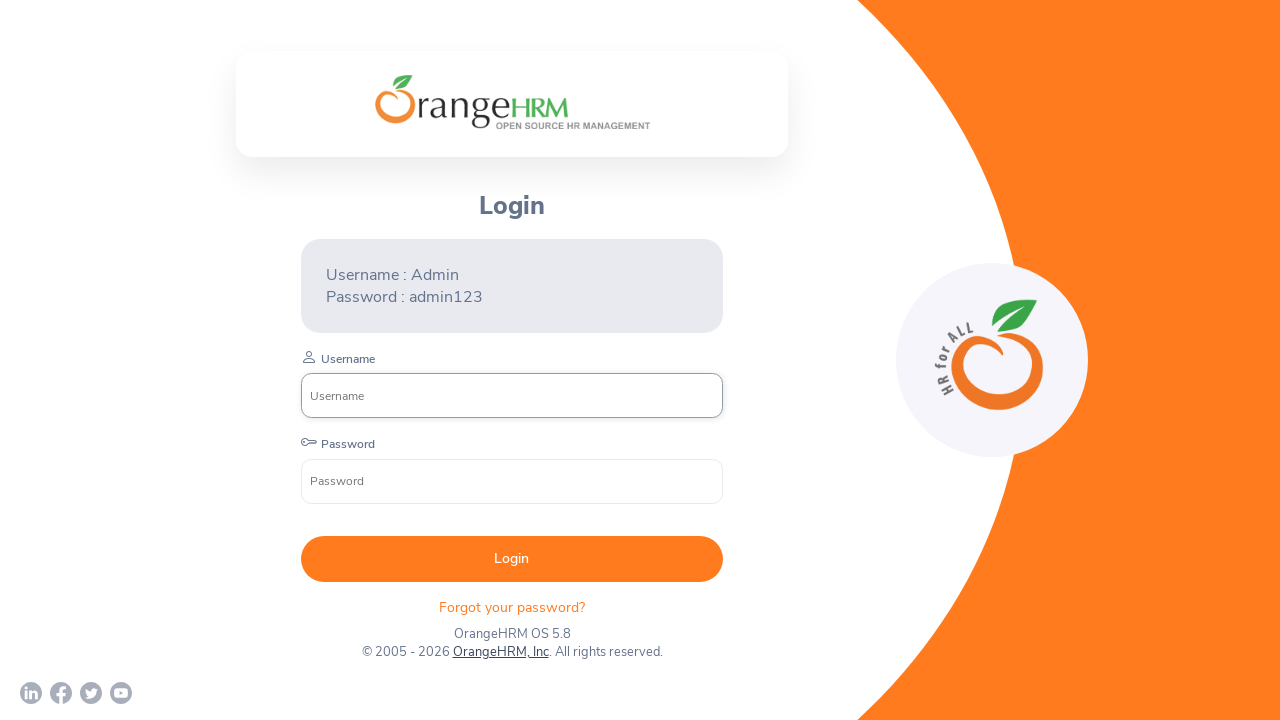

Waited for OrangeHRM login page to load (domcontentloaded)
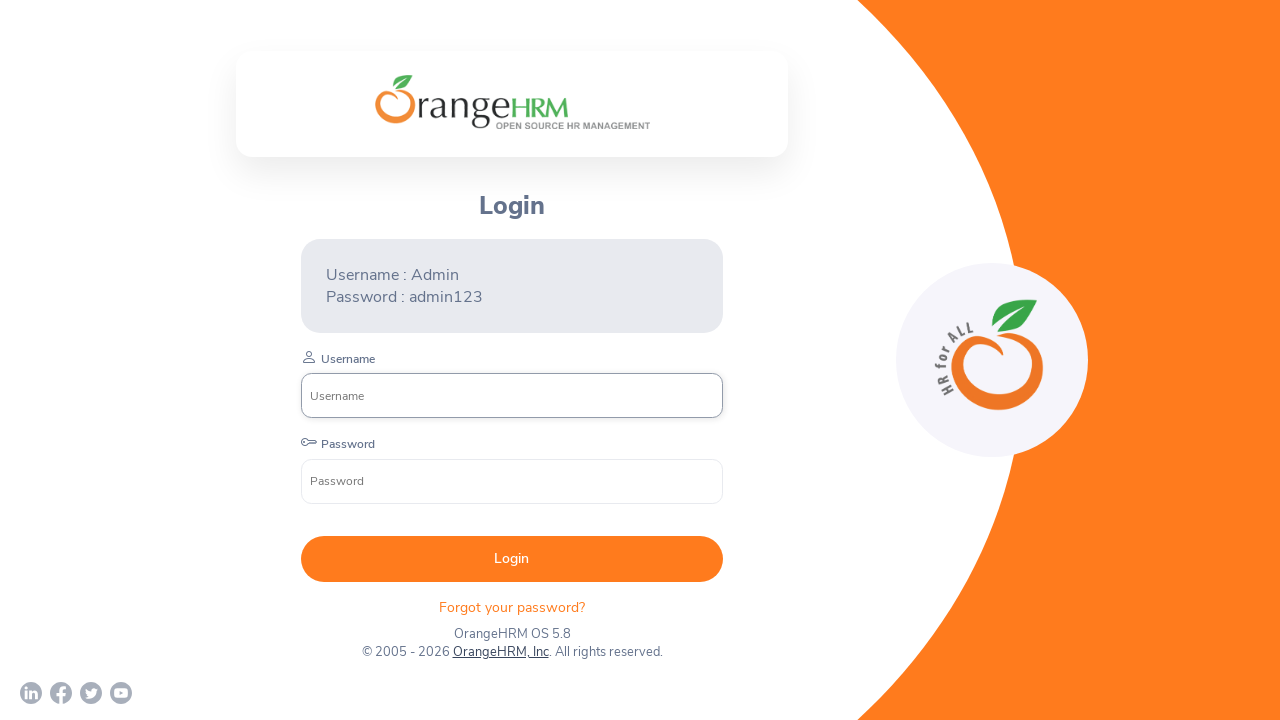

Retrieved current URL: https://opensource-demo.orangehrmlive.com/web/index.php/auth/login
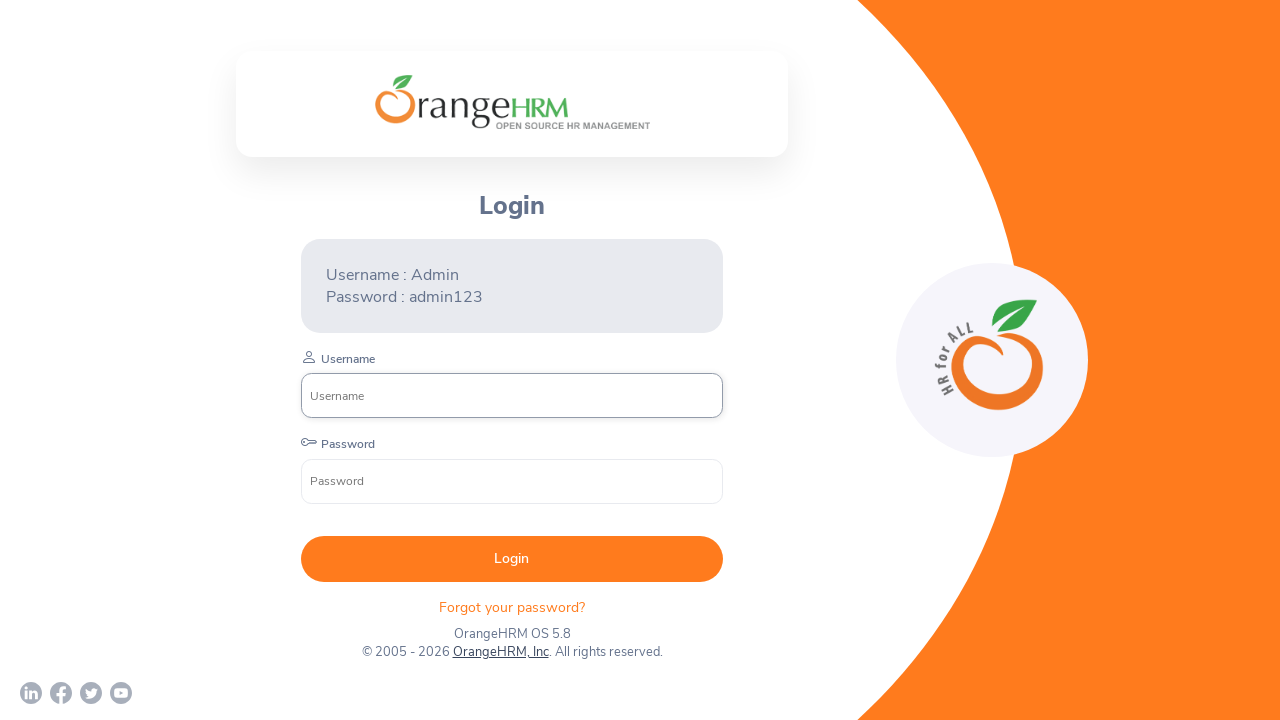

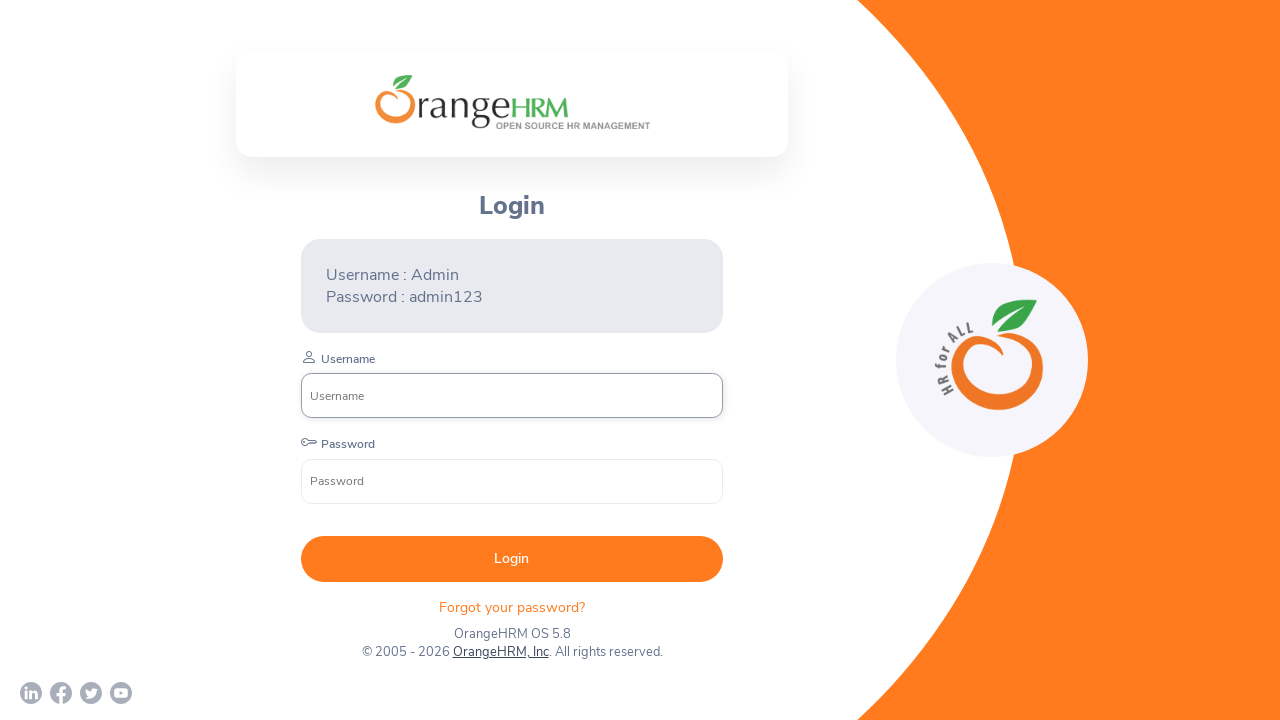